Tests clicking on Privacy/Impressum submenu and verifying Oliver Schade's name and email are displayed

Starting URL: http://www.99-bottles-of-beer.net/

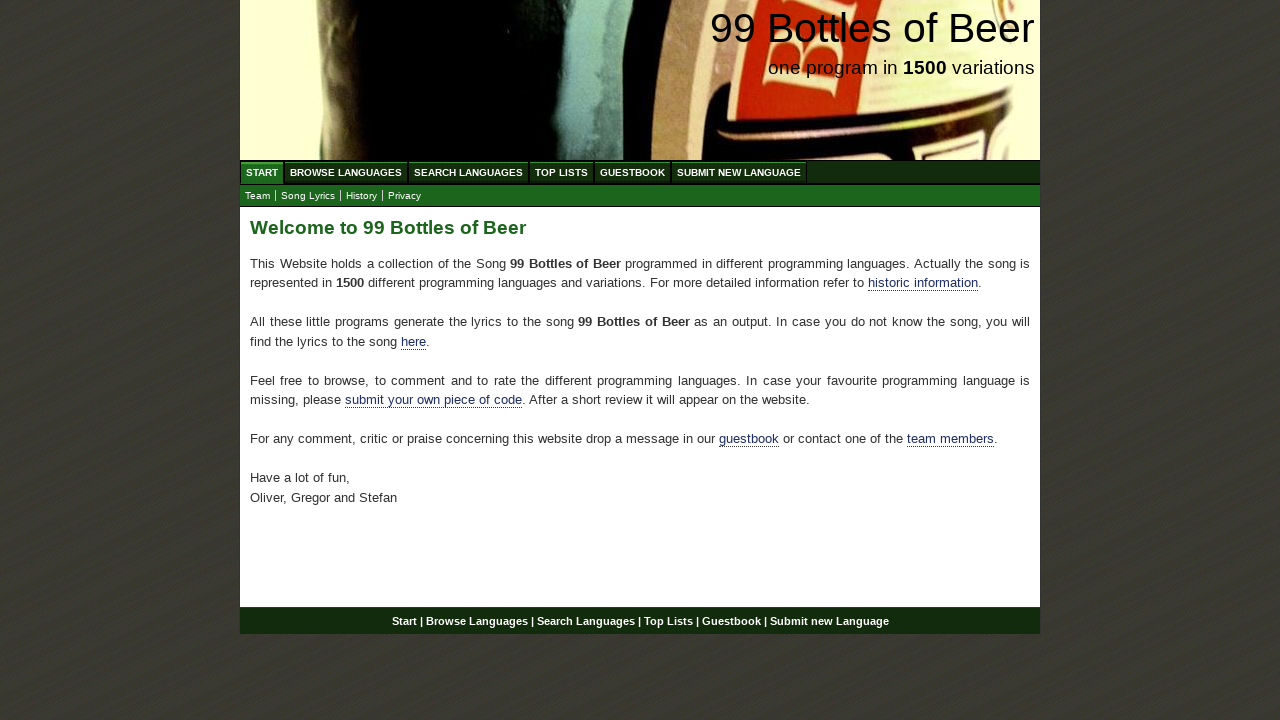

Clicked on Privacy/Impressum submenu link at (404, 196) on xpath=//ul[@id='submenu']/li/a[@href='impressum.html']
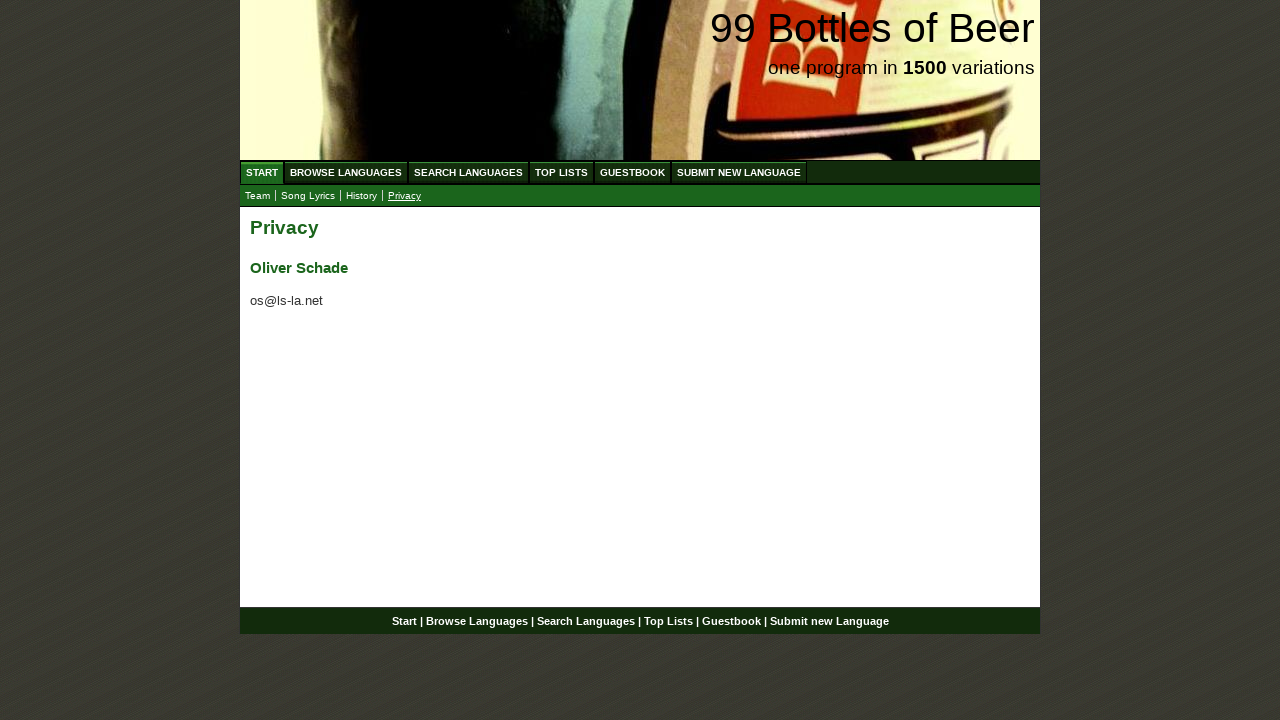

Verified Oliver Schade's name is displayed on the page
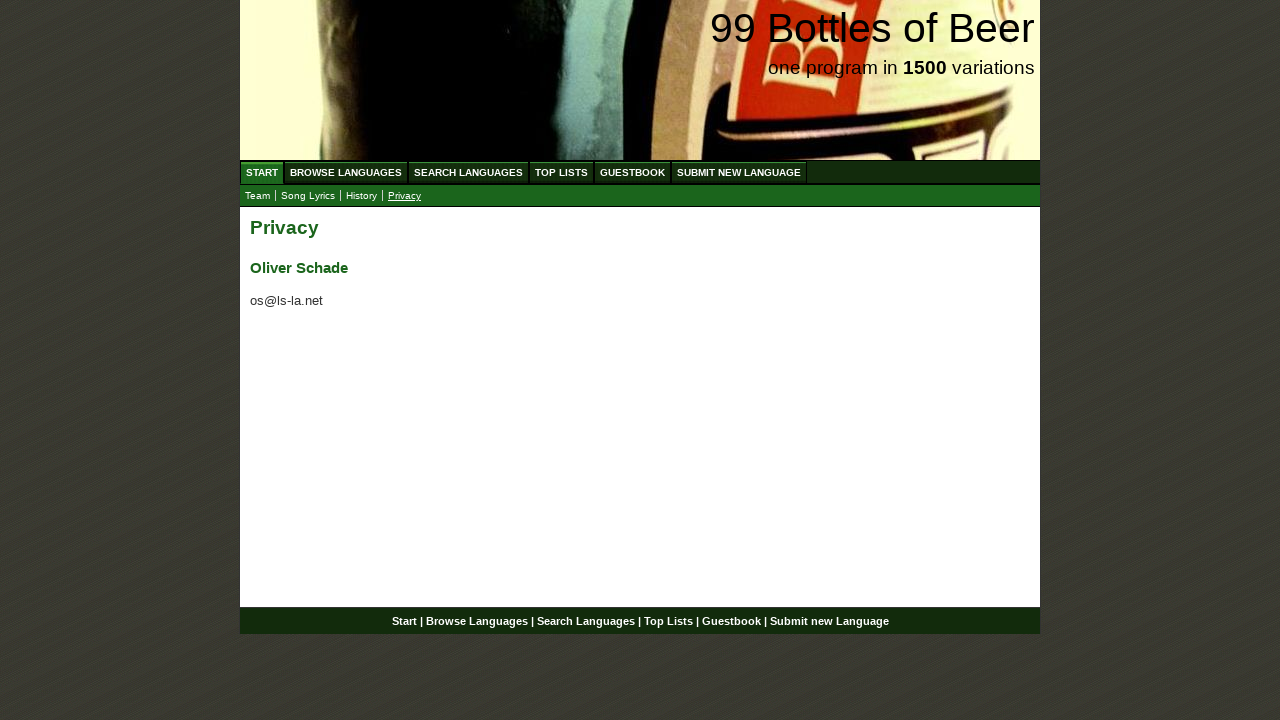

Verified Oliver Schade's email (os@ls-la.net) is displayed on the page
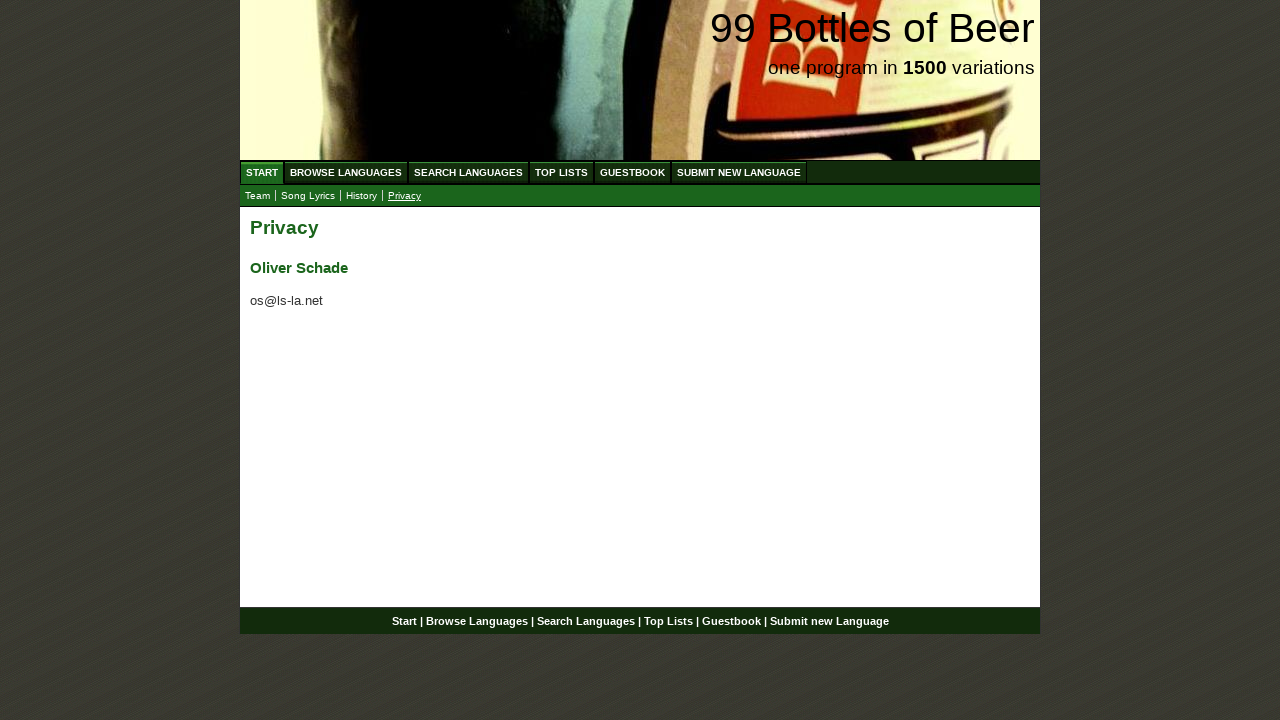

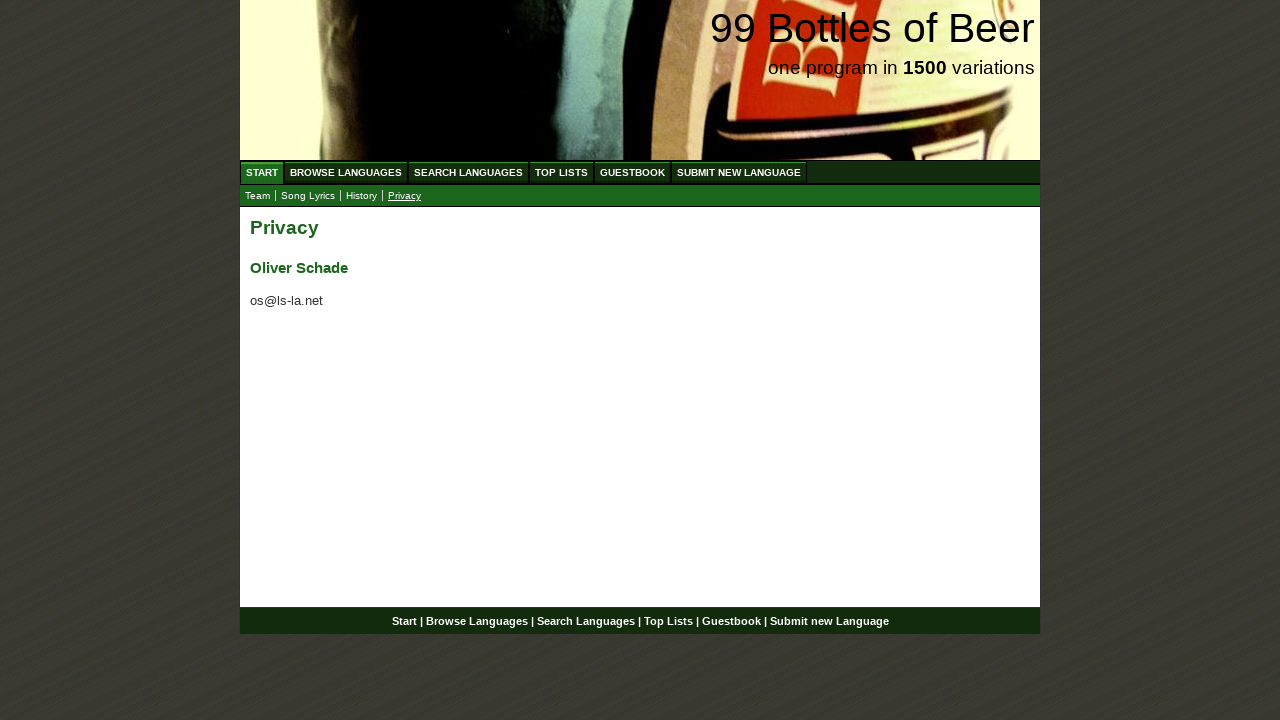